Tests nested frame handling by switching to an outer frame, then to an inner frame, clicking a button inside the nested frame, and returning to the main page

Starting URL: https://leafground.com/frame.xhtml

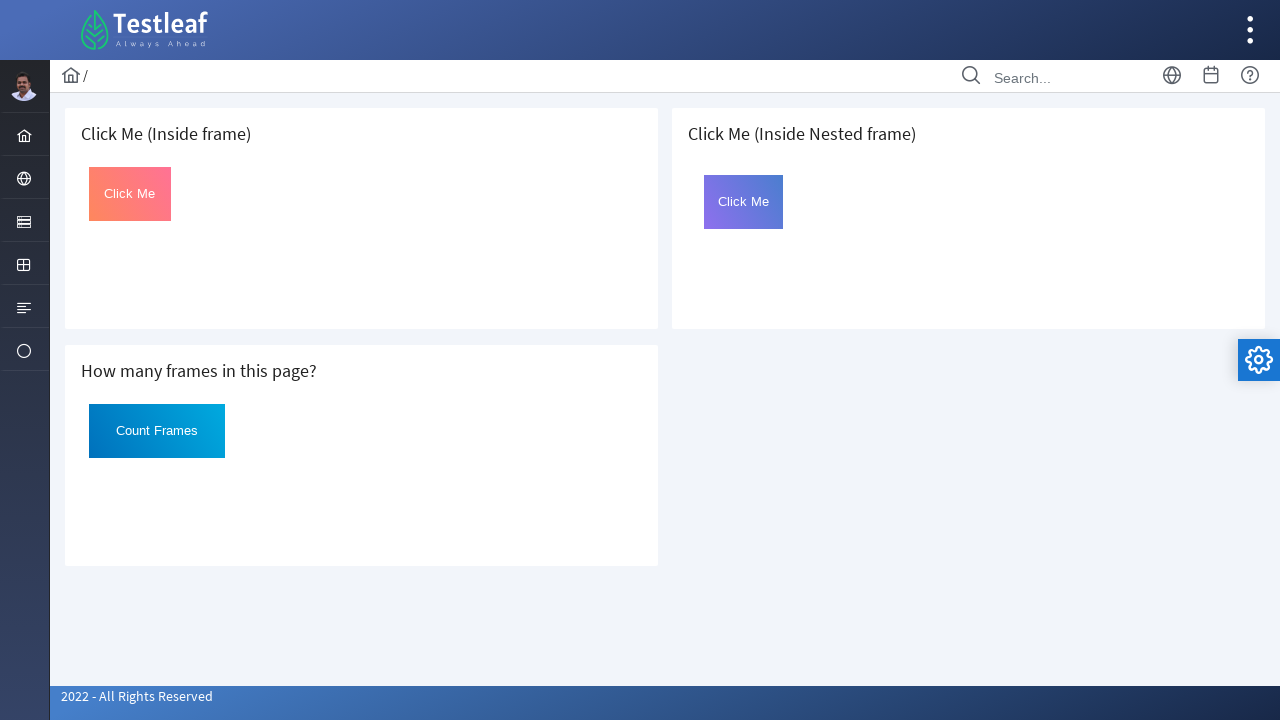

Waited for page to load
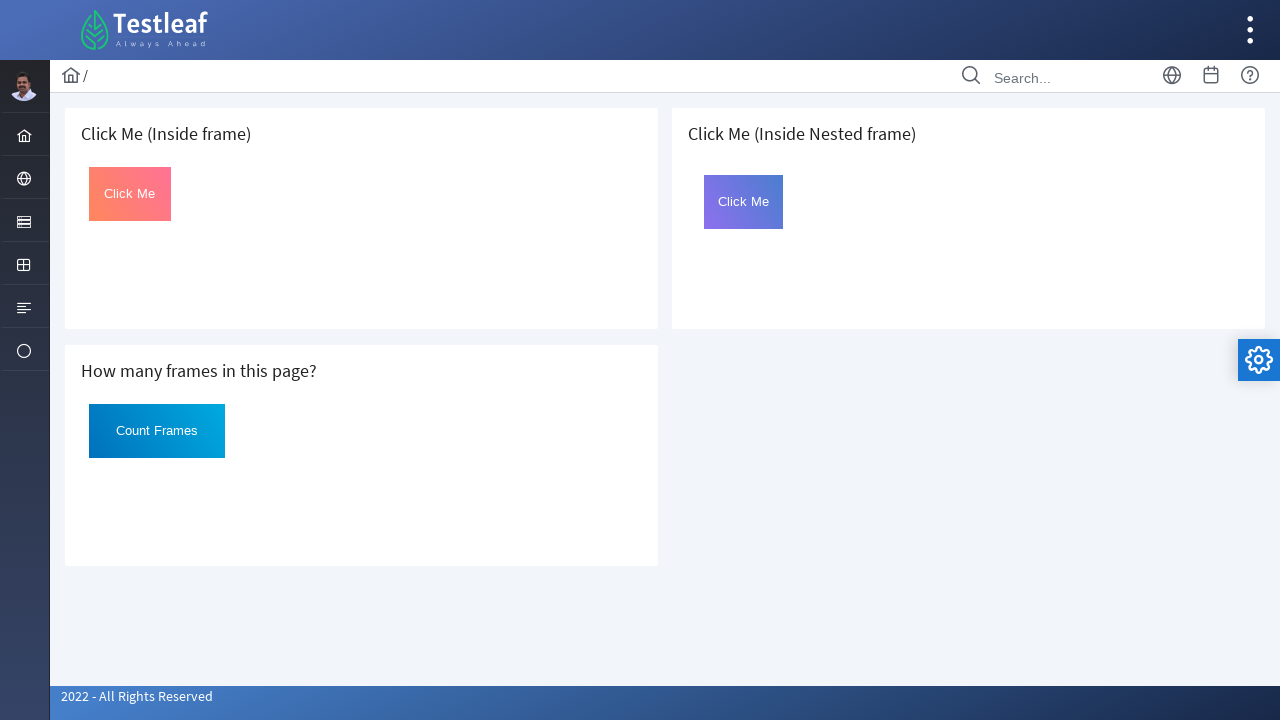

Located outer frame using XPath selector
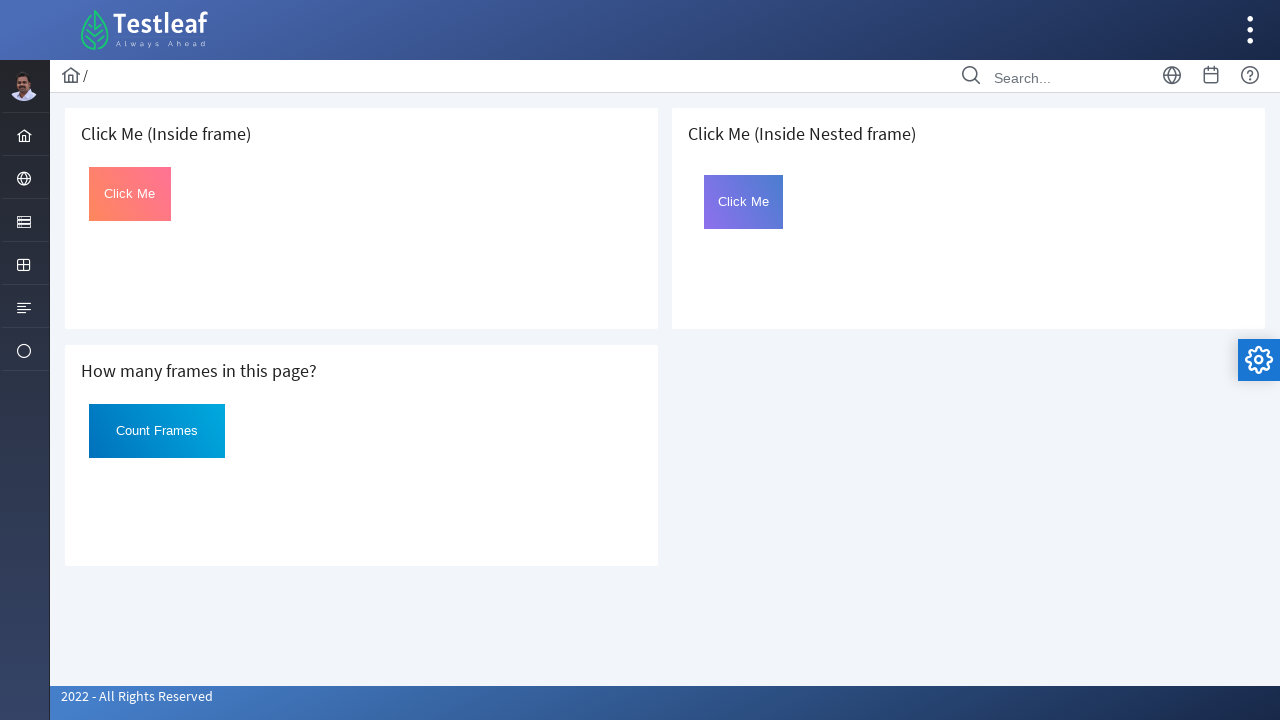

Got element handle for outer frame
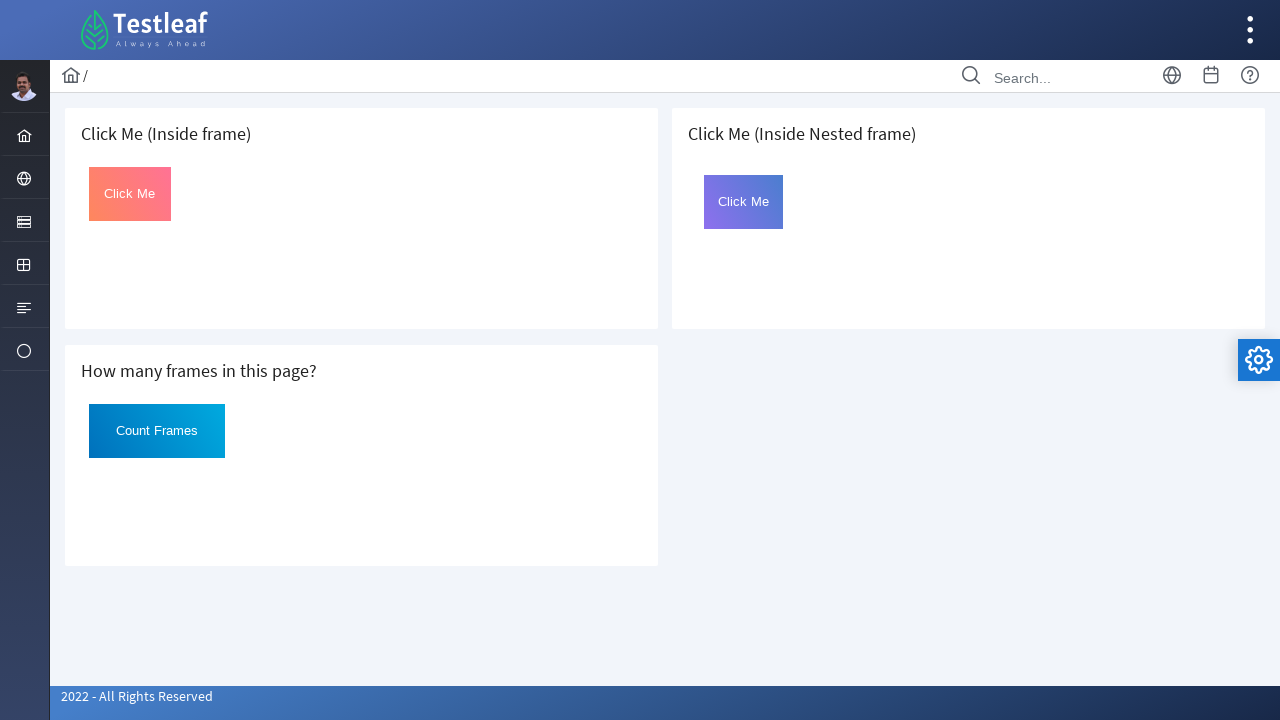

Switched to outer frame content
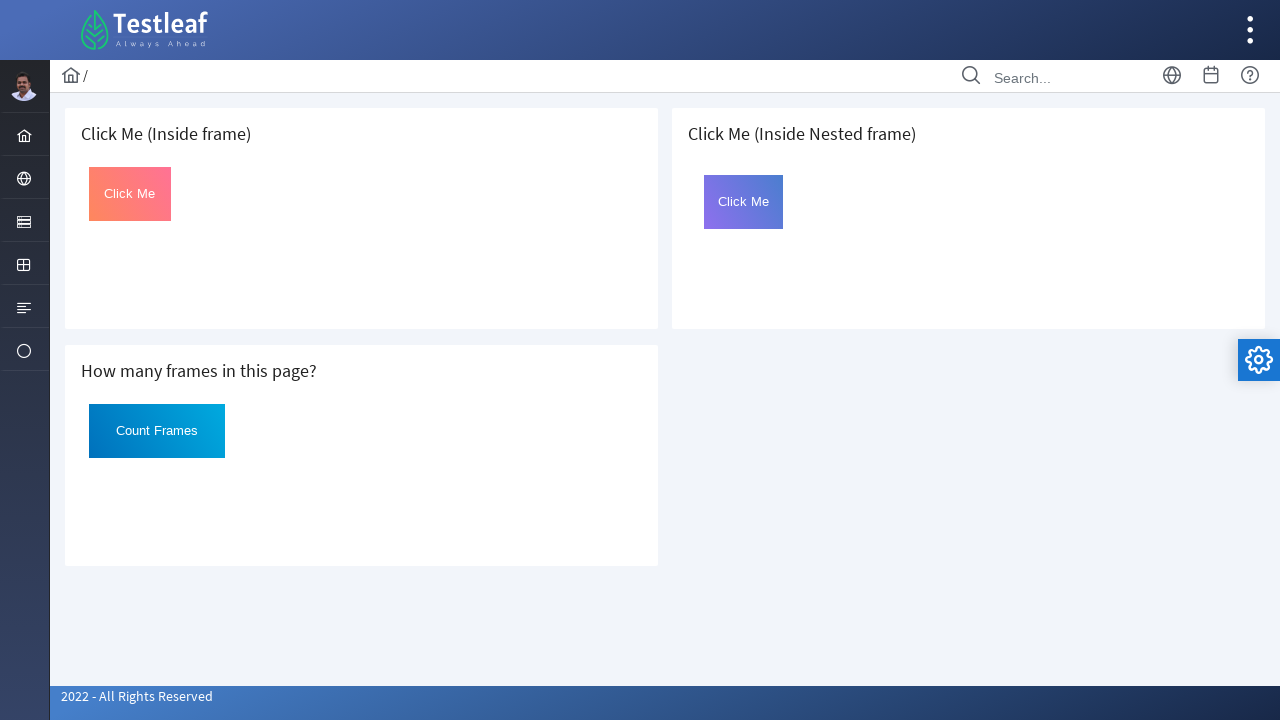

Located inner frame within outer frame
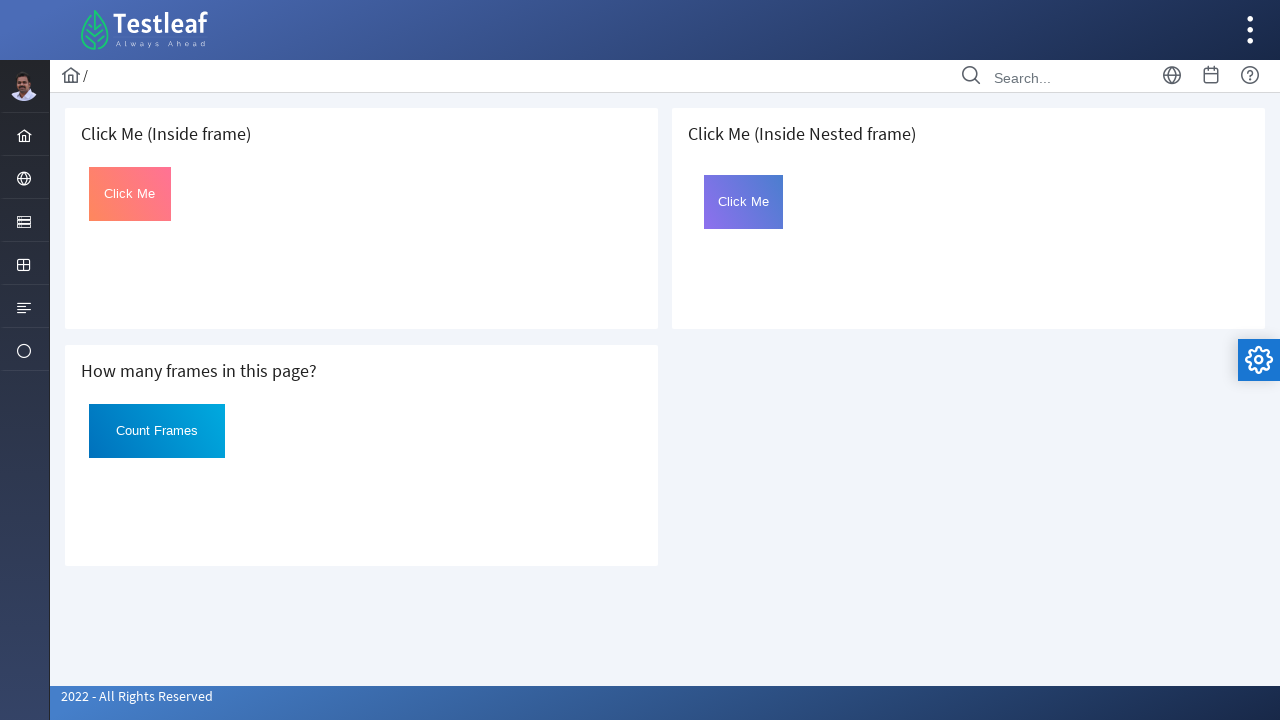

Clicked button with ID 'Click' inside nested frame at (744, 202) on iframe[name='frame2'] >> internal:control=enter-frame >> #Click
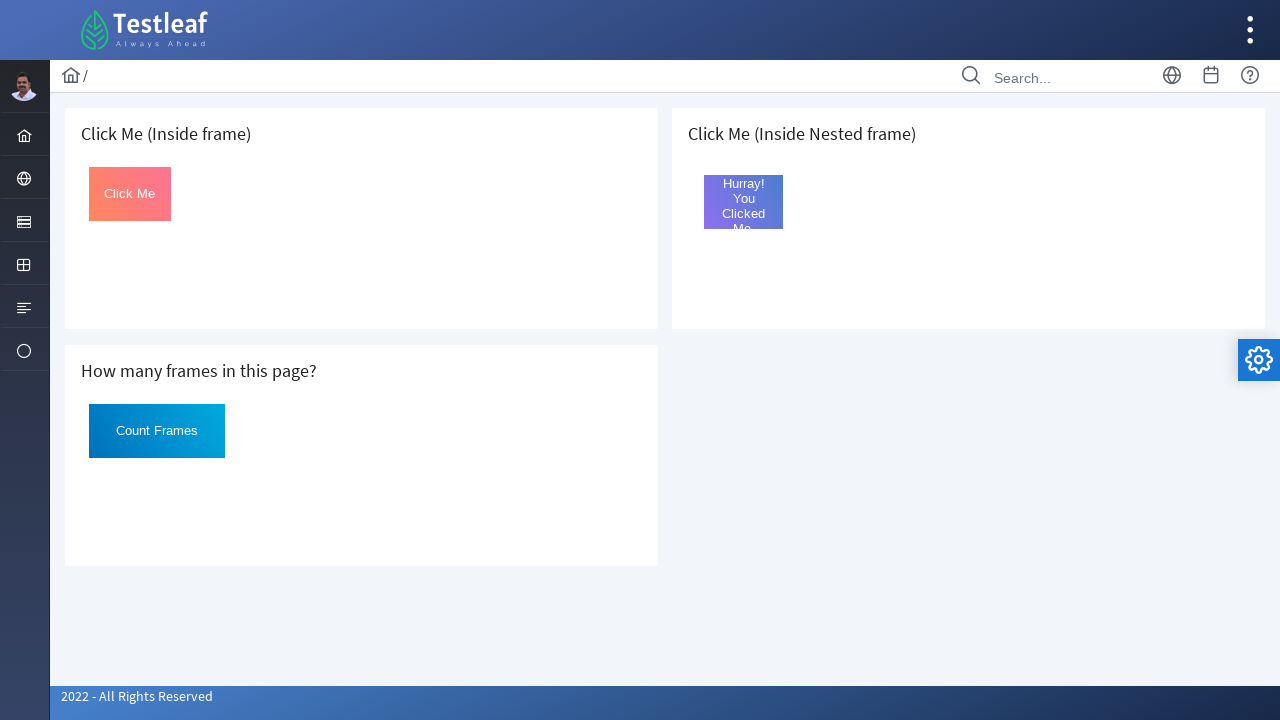

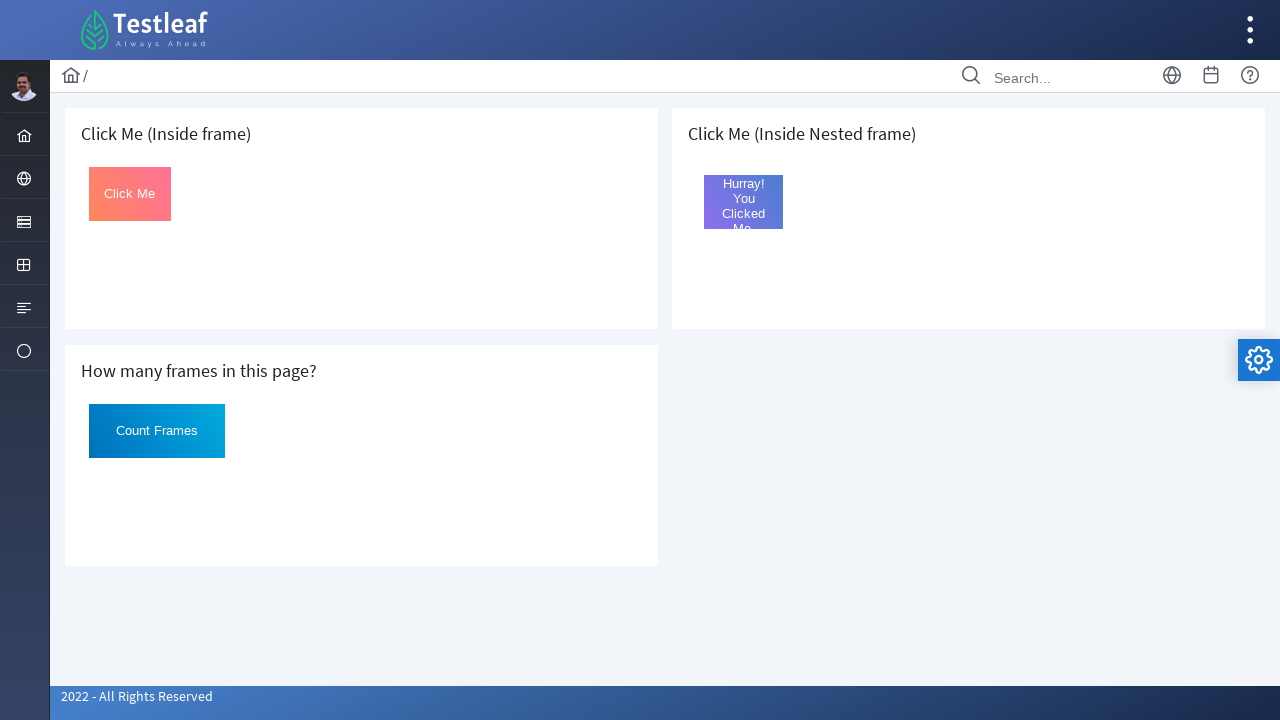